Tests drag and drop functionality using dragTo method

Starting URL: https://testautomationpractice.blogspot.com/

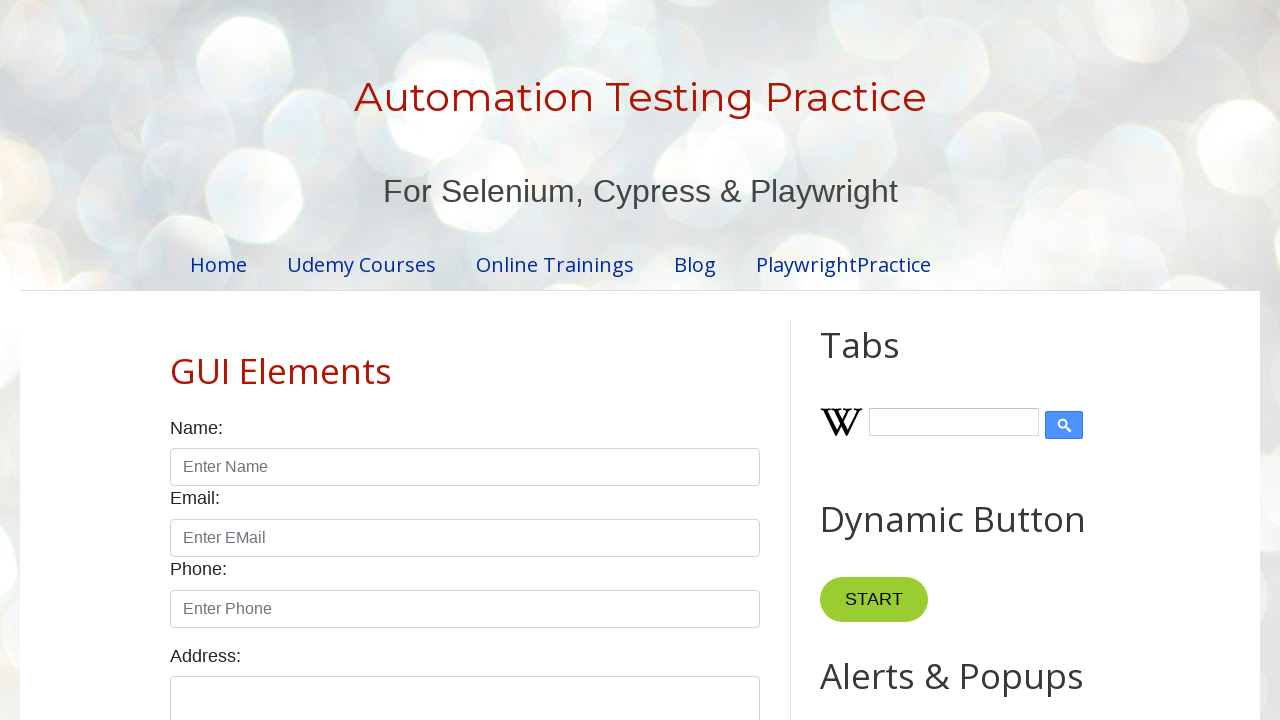

Waited for draggable element to be visible
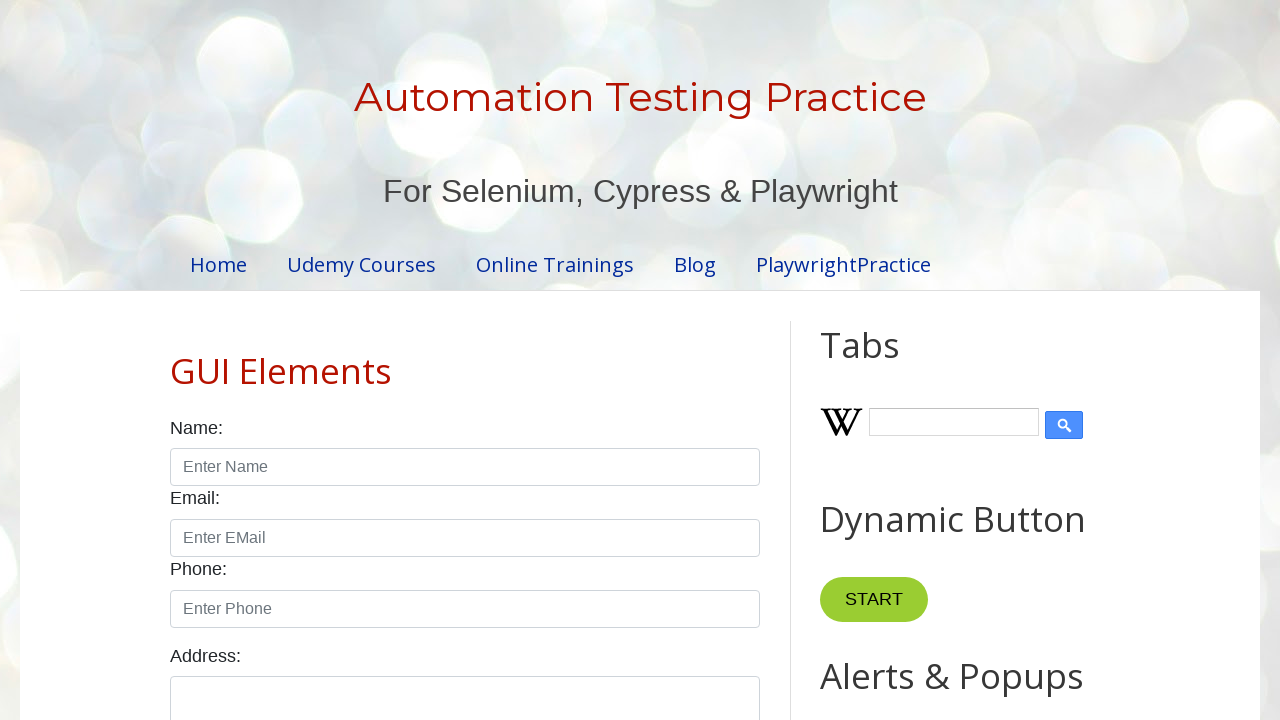

Waited for droppable element to be visible
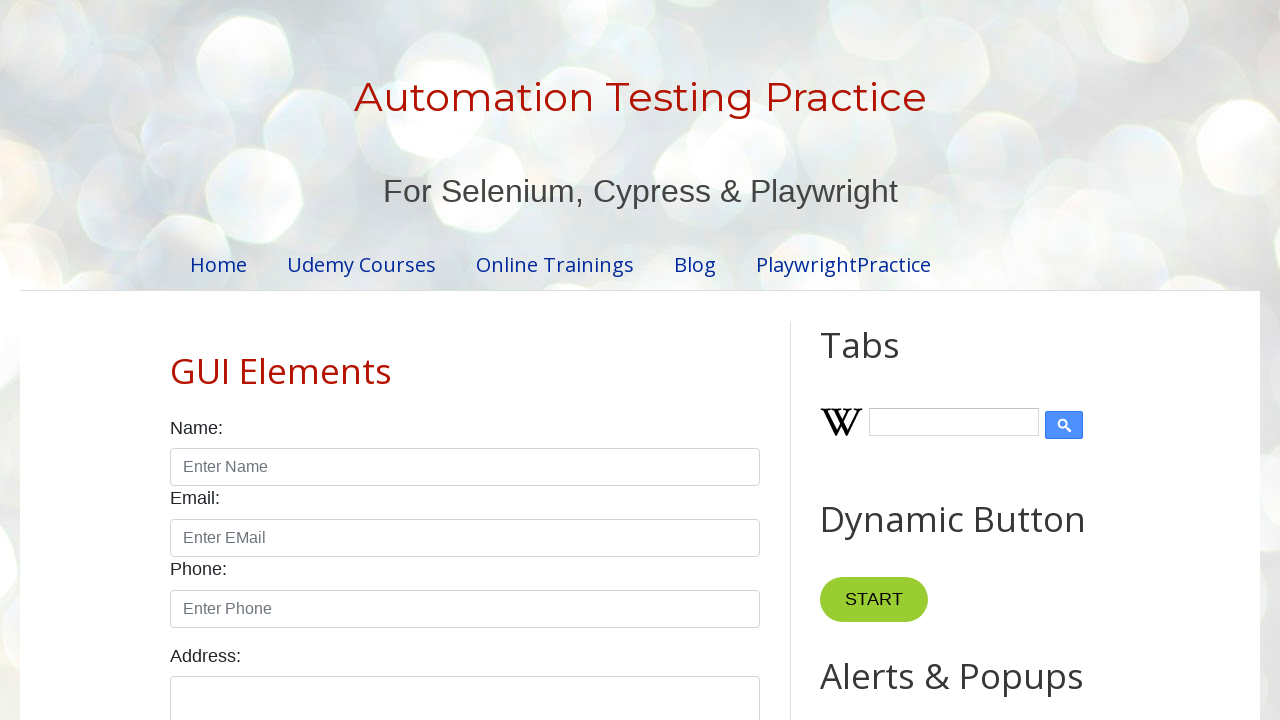

Located draggable source element
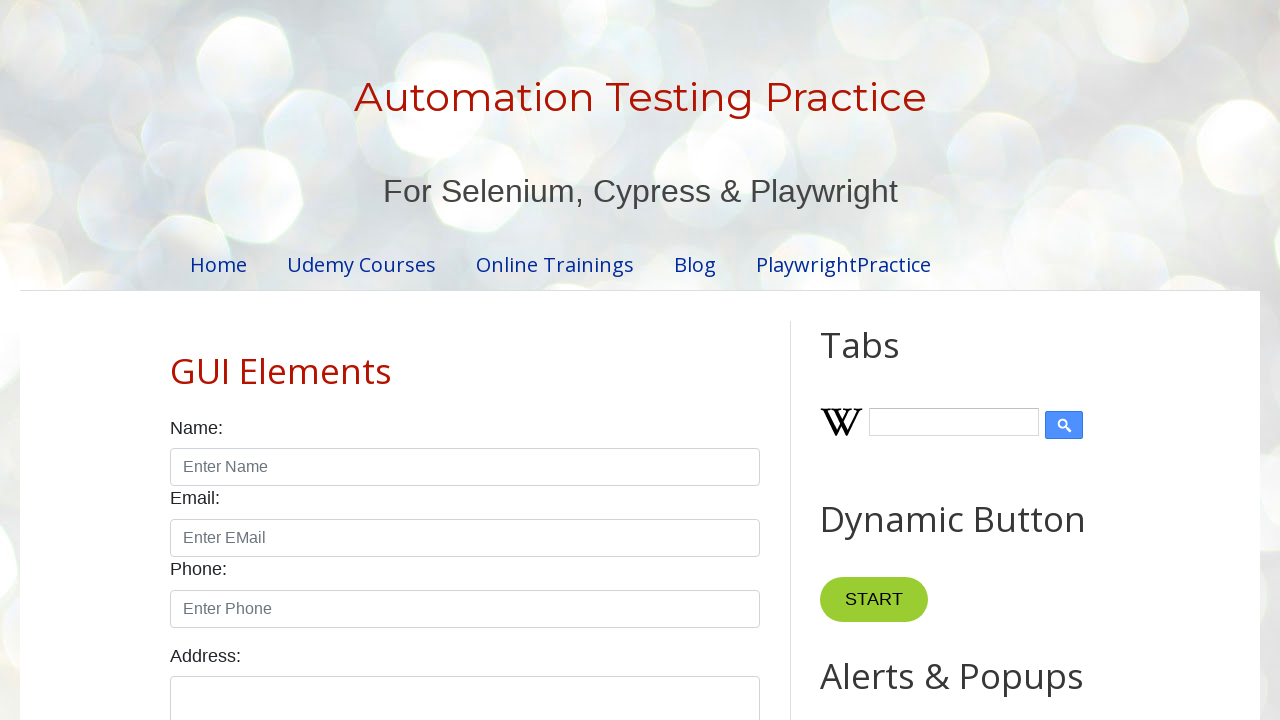

Located droppable target element
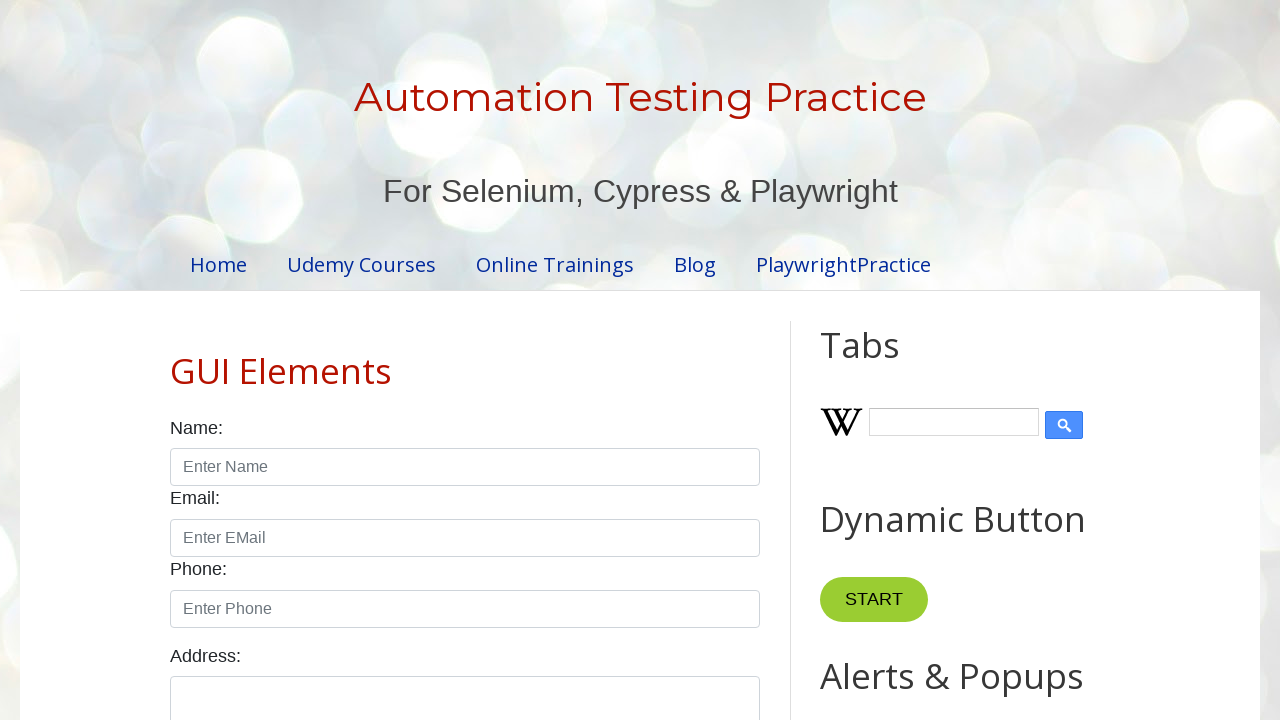

Dragged source element to target element using dragTo method at (1015, 386)
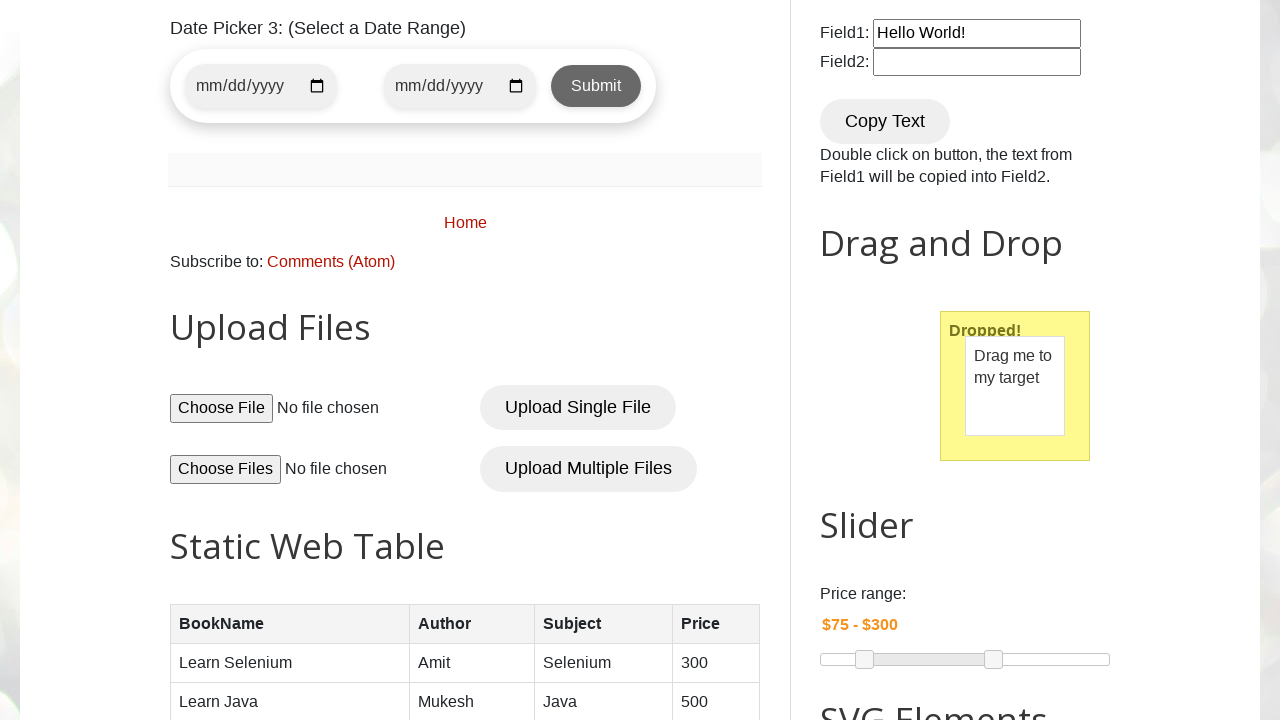

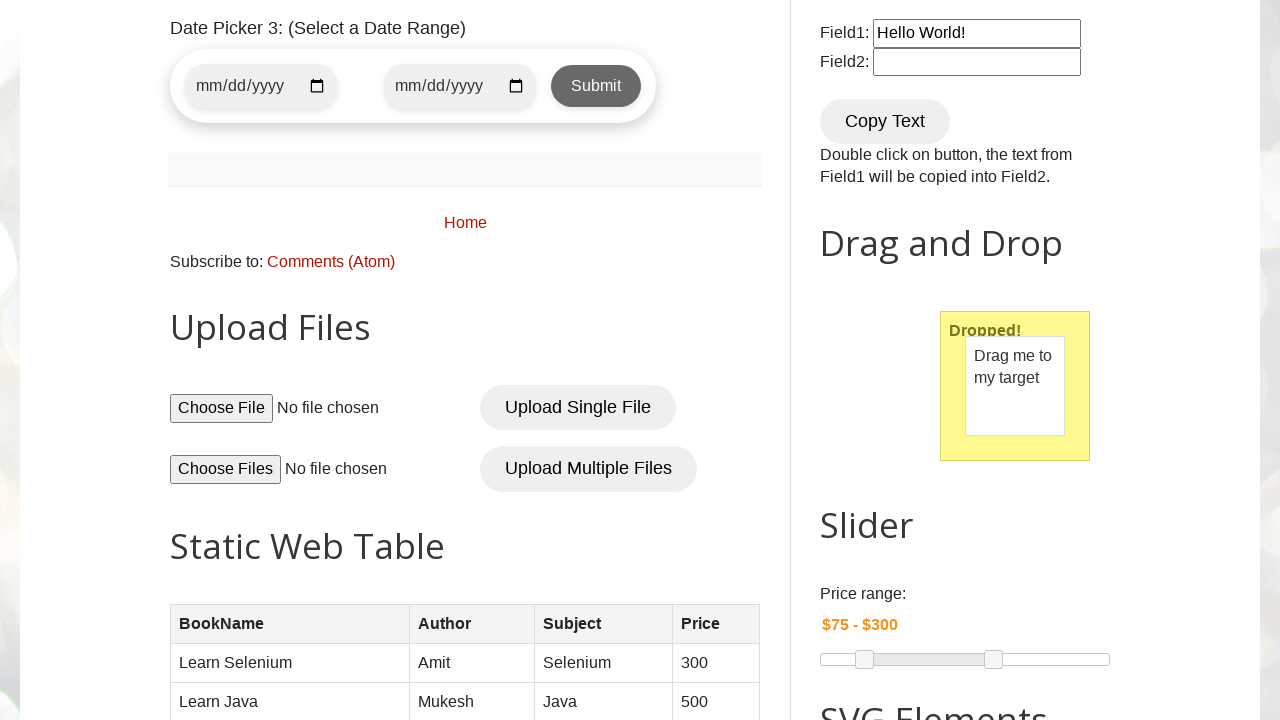